Tests checkbox functionality by locating all checkboxes on a demo page and clicking the one with value "Option-2"

Starting URL: https://syntaxtechs.com/selenium-practice/basic-checkbox-demo.php

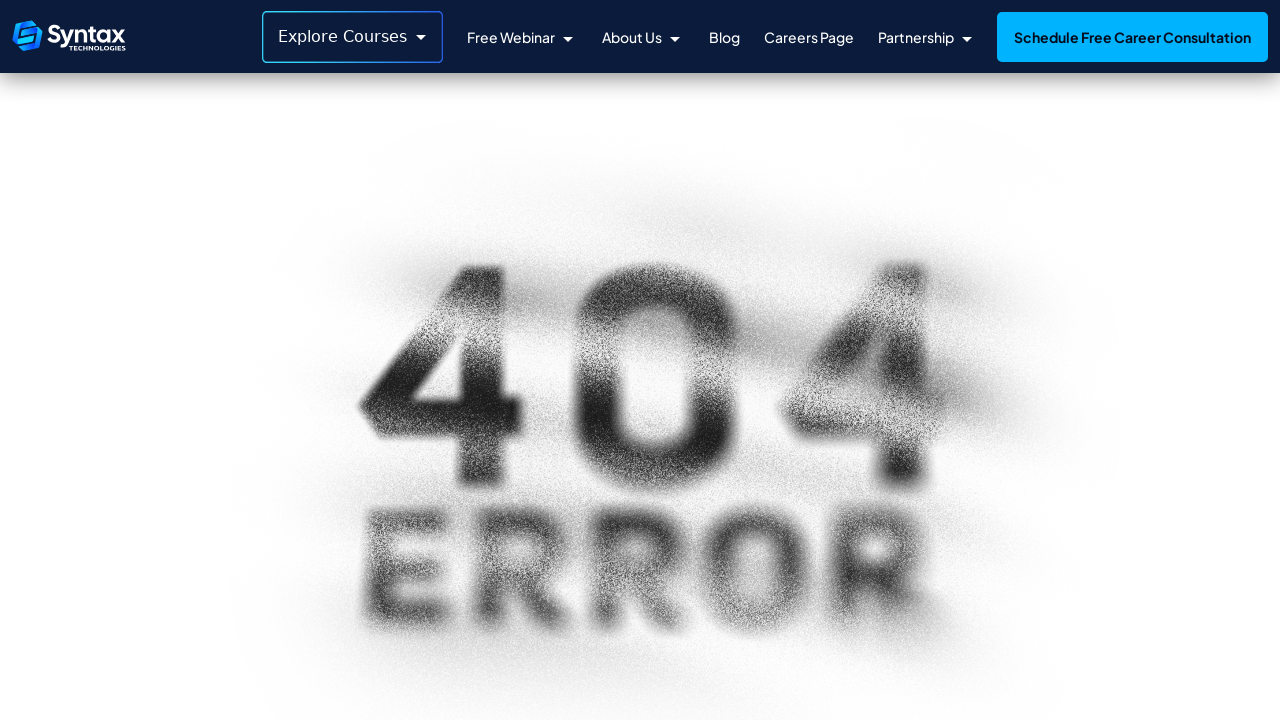

Navigated to checkbox demo page
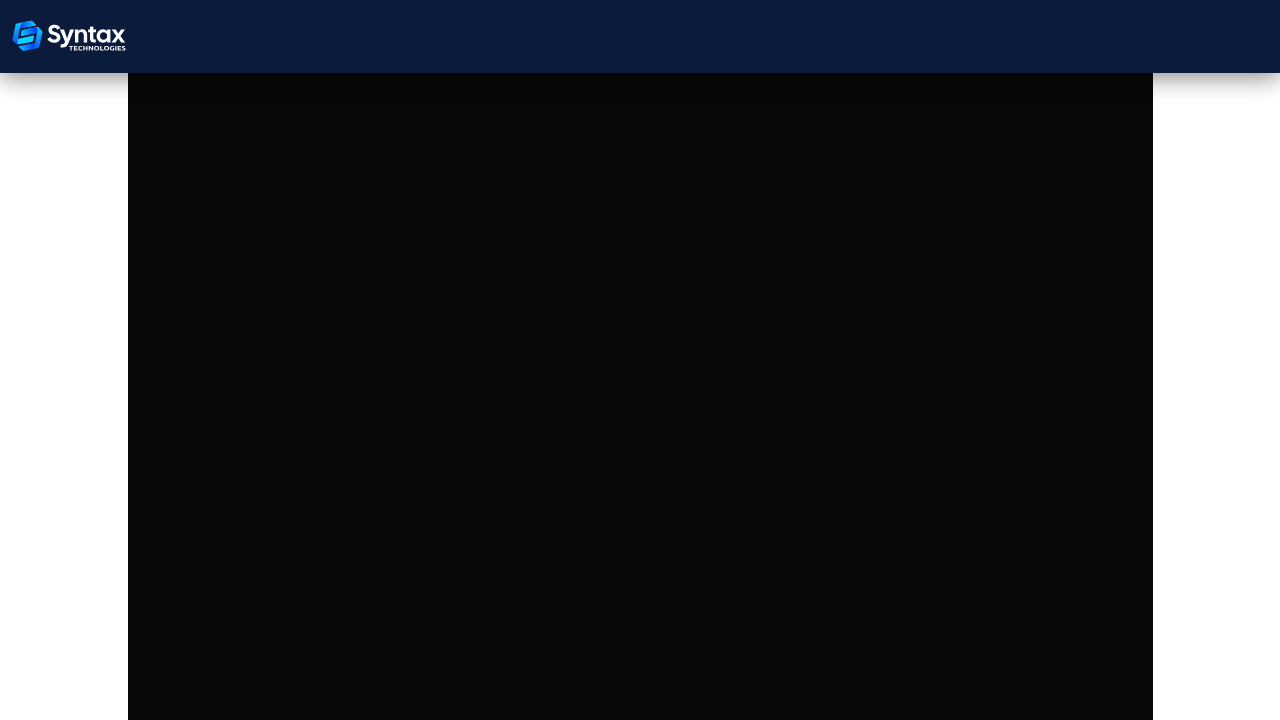

Located all checkboxes with class 'cb1-element'
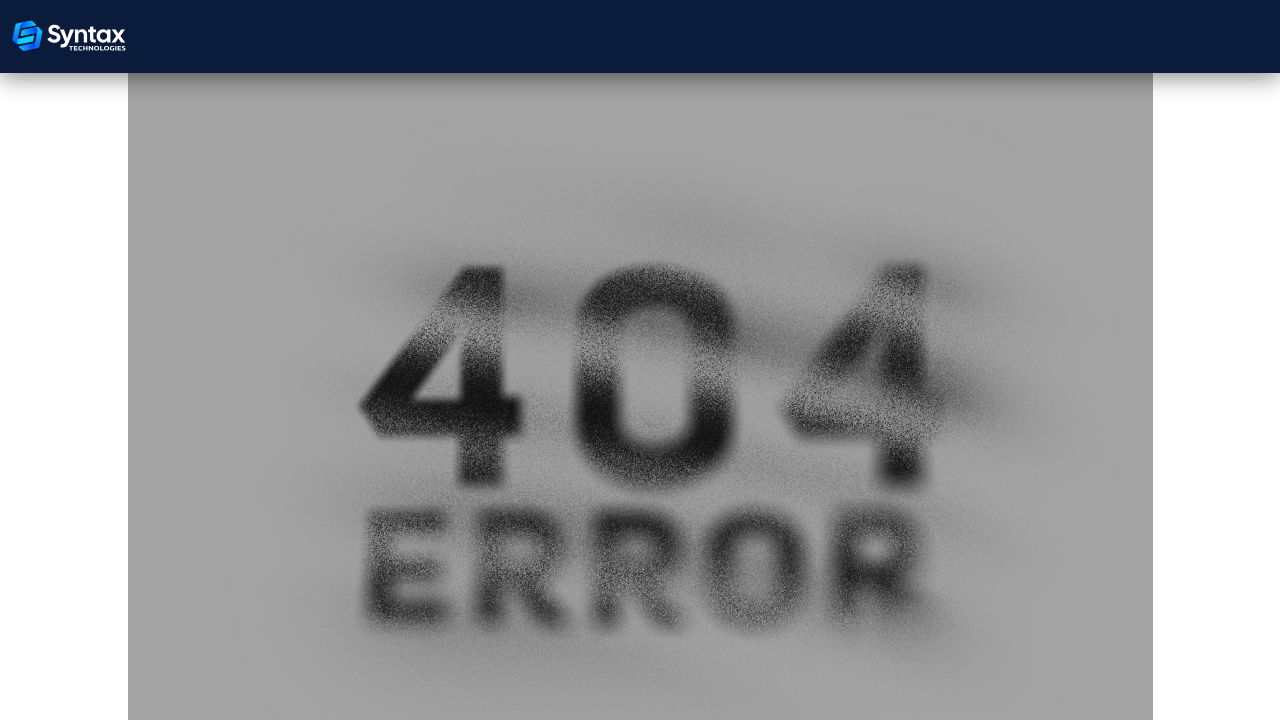

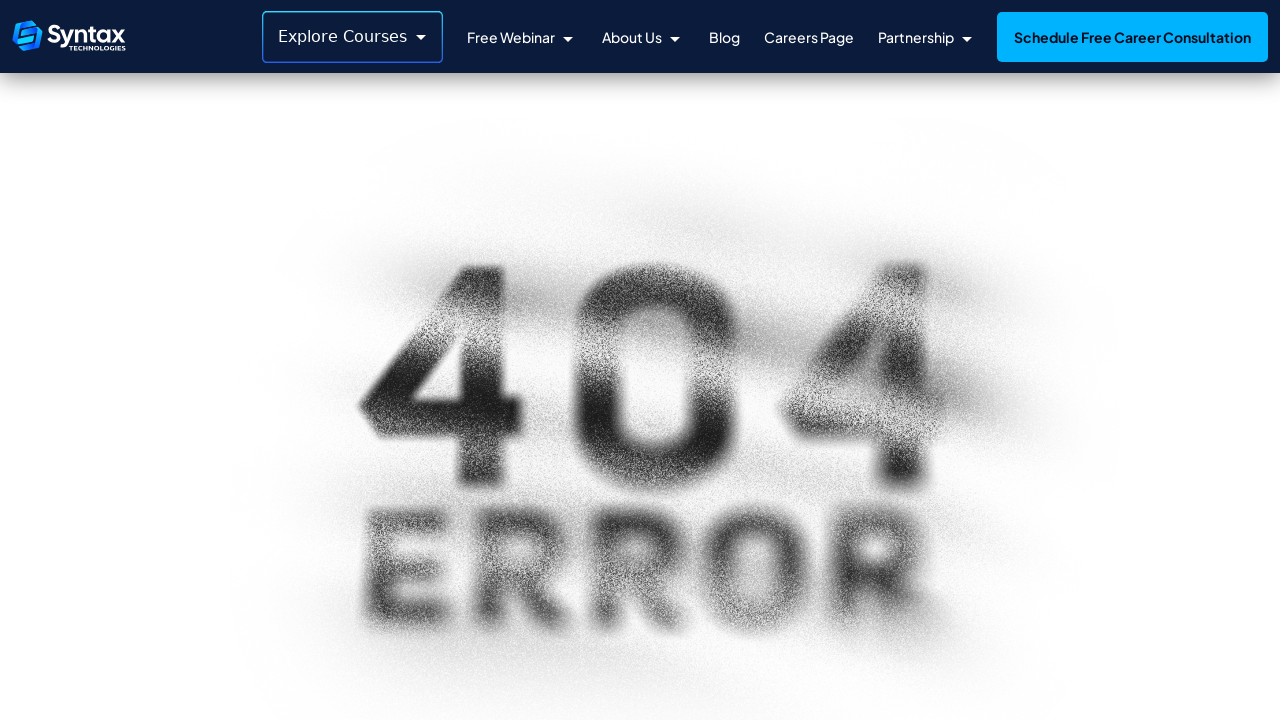